Tests bus ticket booking form by filling source and destination cities and setting a travel date

Starting URL: https://www.abhibus.com/bus-ticket-booking

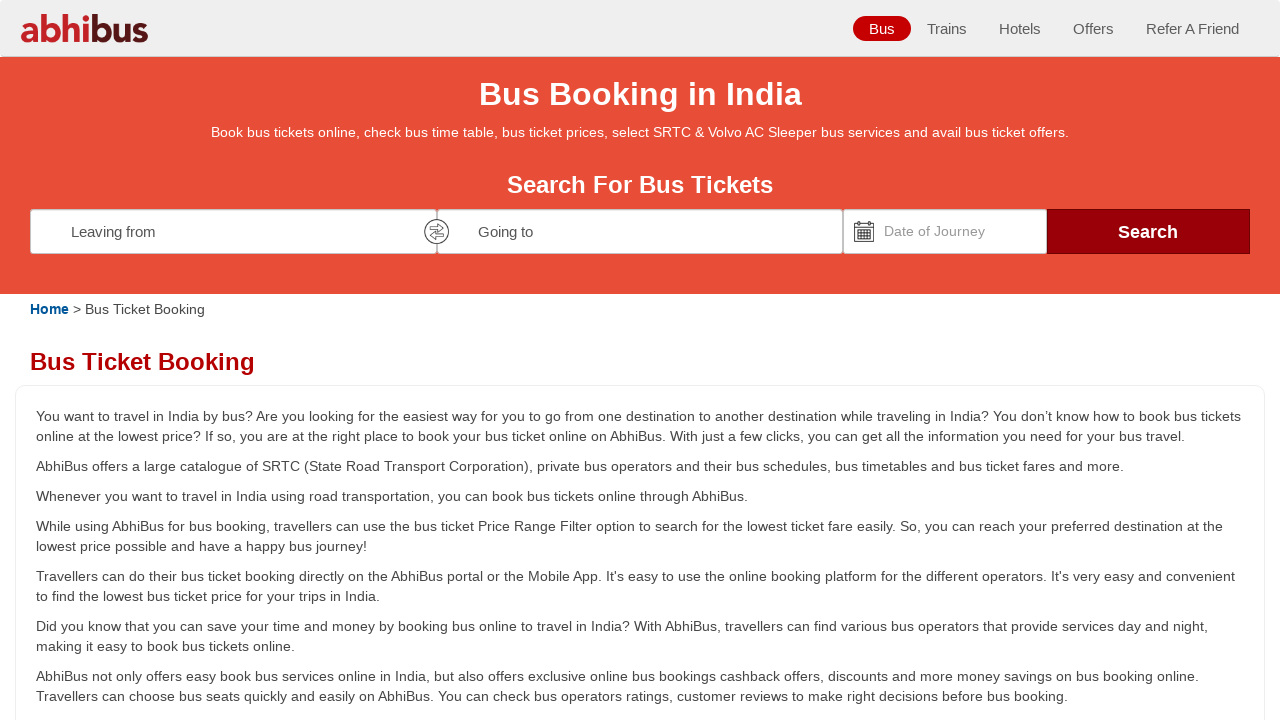

Filled source city field with 'Chennai' on #source
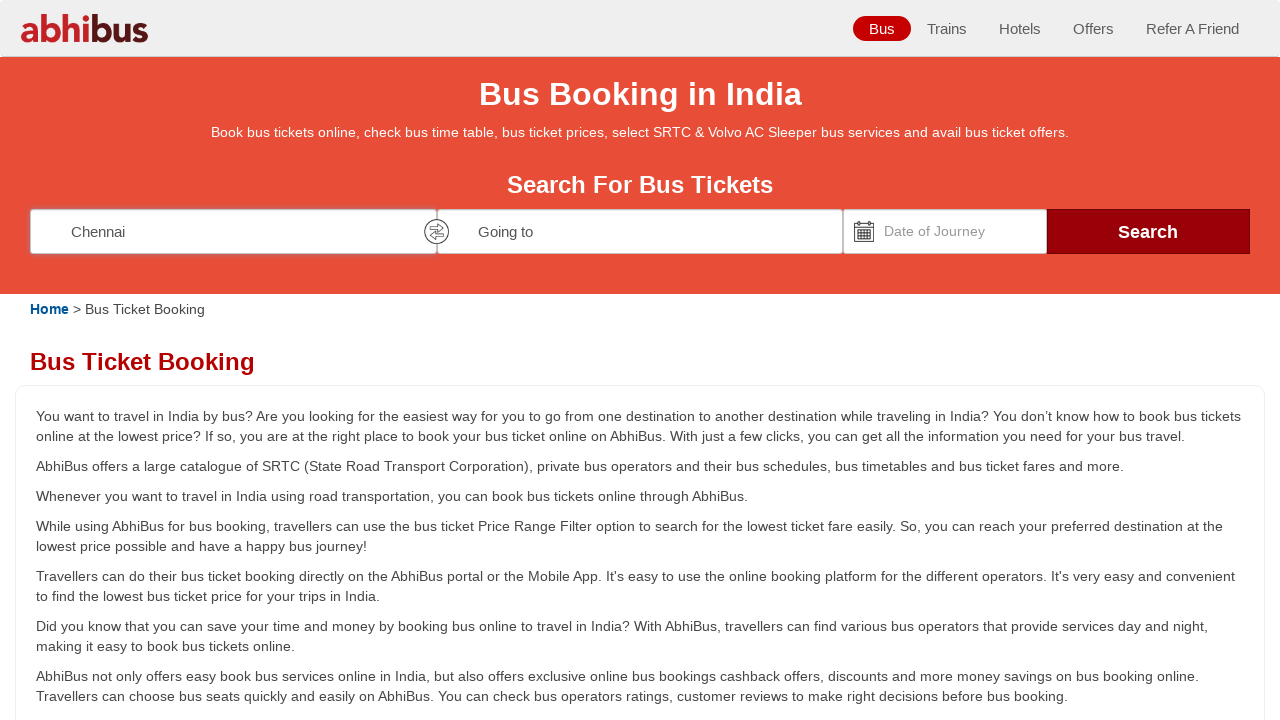

Pressed Enter to confirm source city on #source
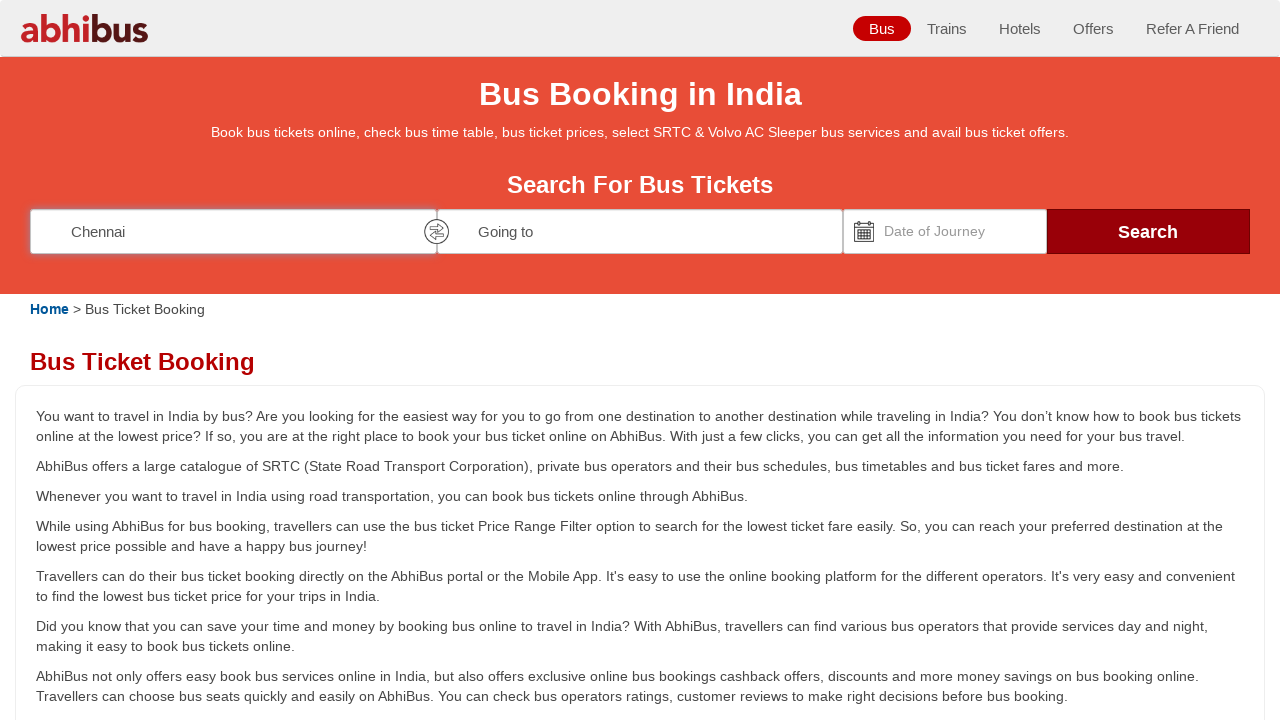

Filled destination city field with 'Coimbatore' on #destination
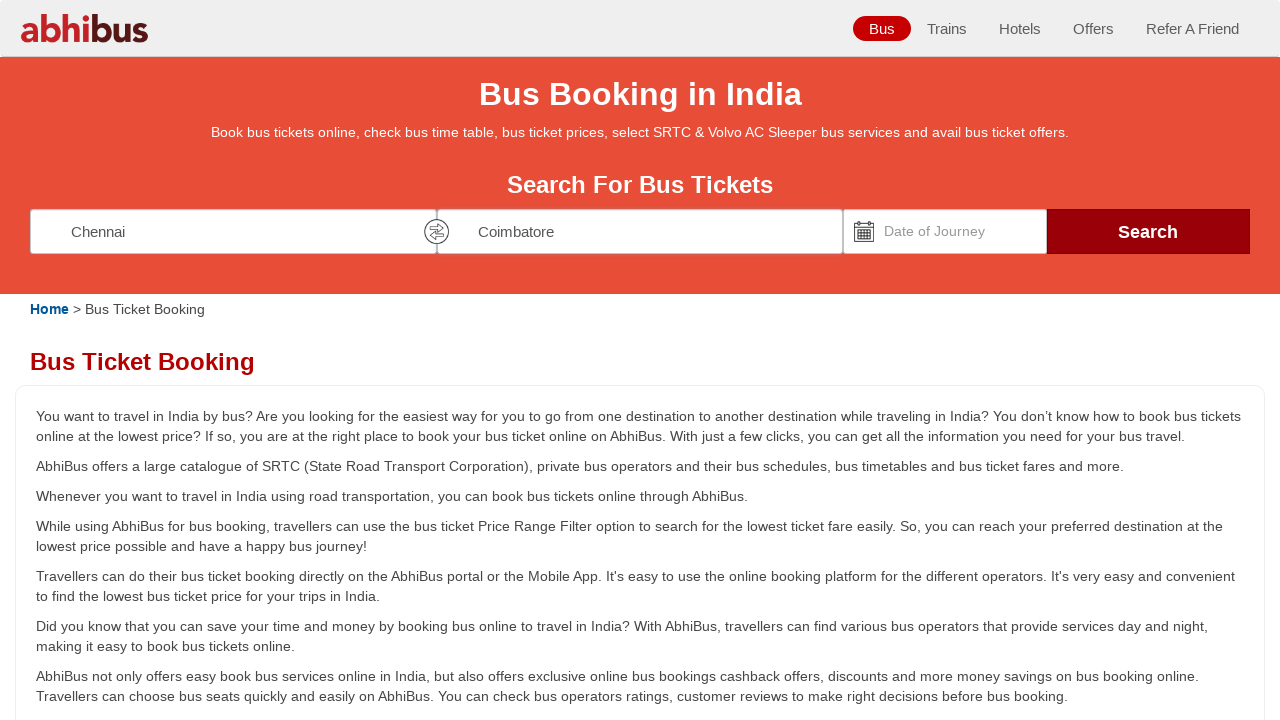

Pressed Enter to confirm destination city on #destination
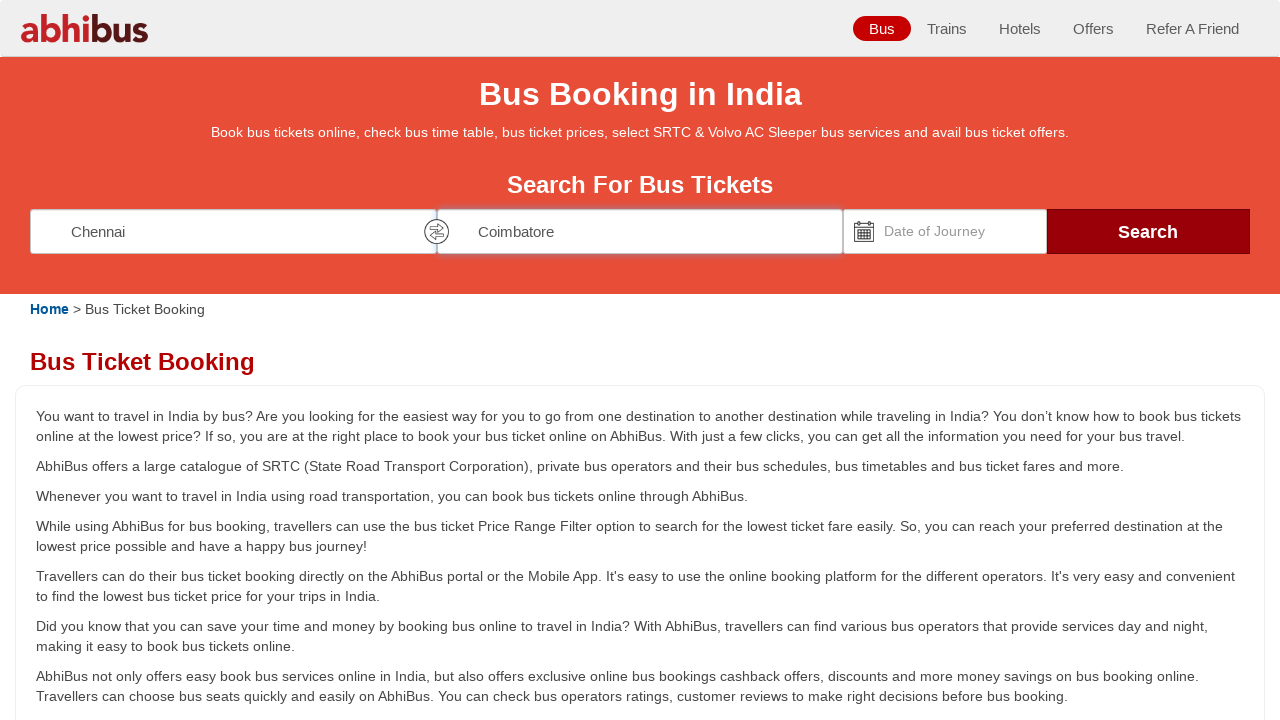

Set travel date to 17/04/2024 using JavaScript
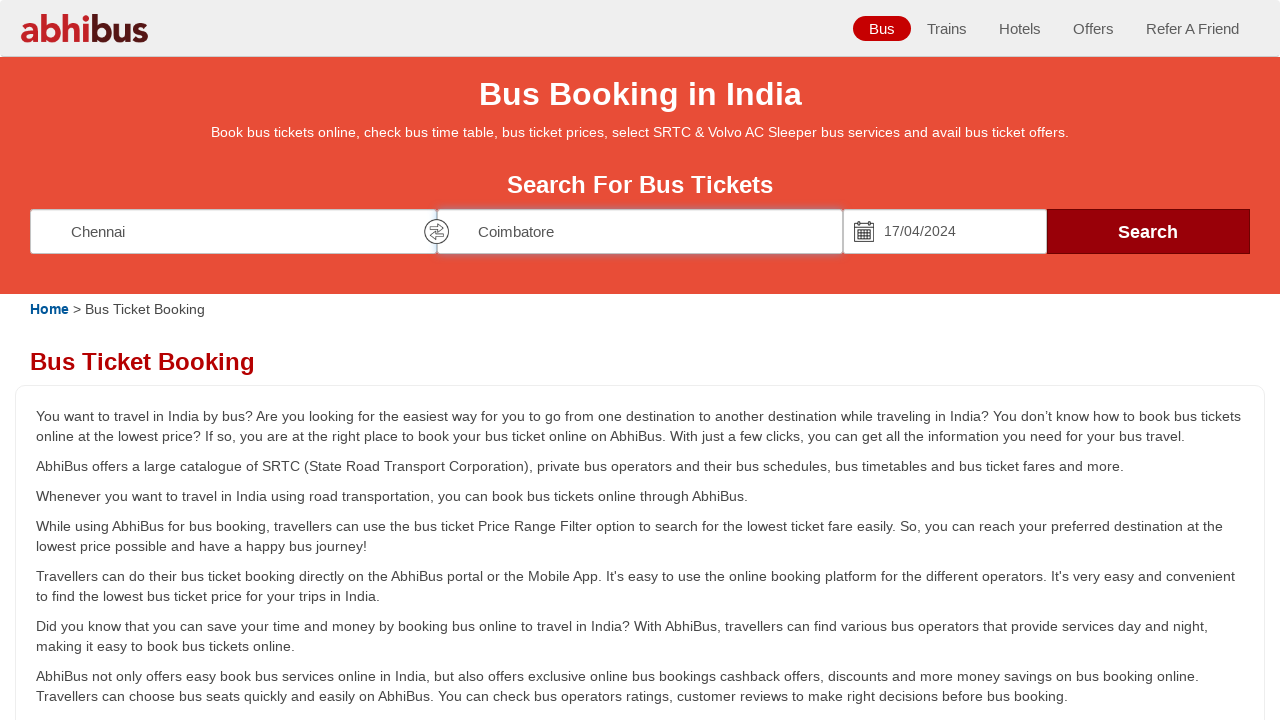

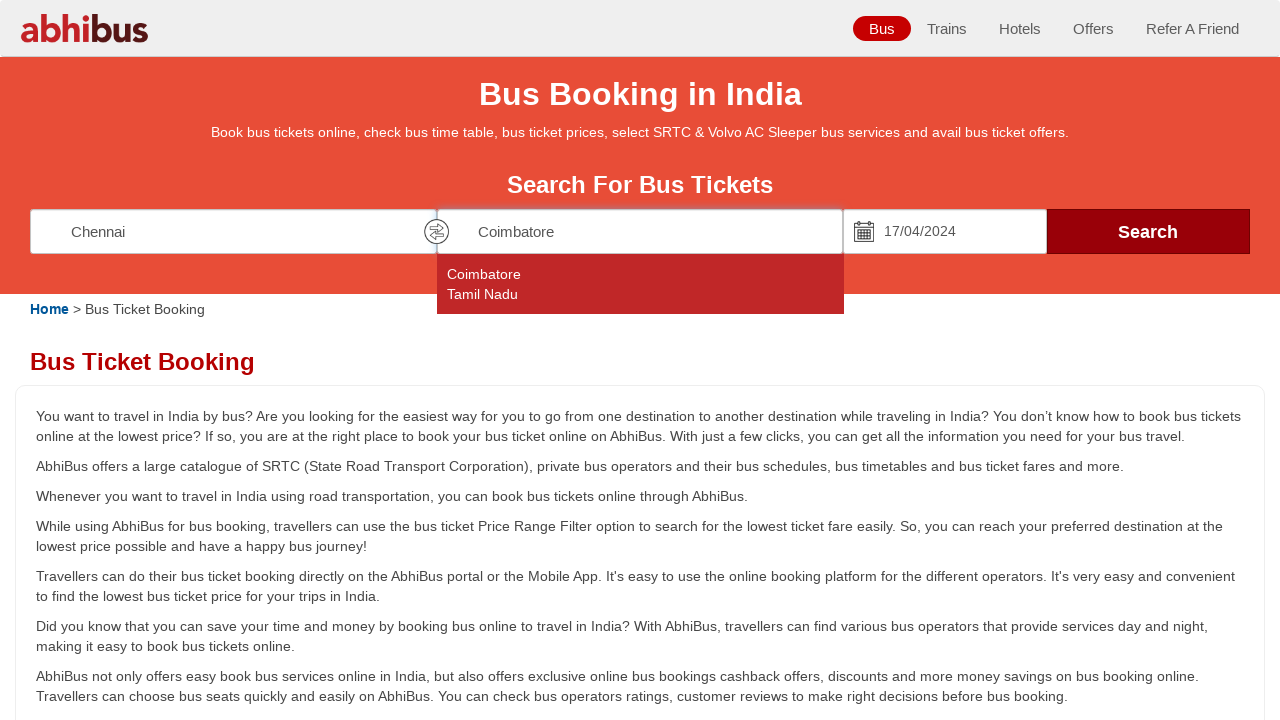